Tests dynamic loading page by clicking a Start button and waiting for the "Hello World!" finish text to appear after a loading bar completes.

Starting URL: http://the-internet.herokuapp.com/dynamic_loading/2

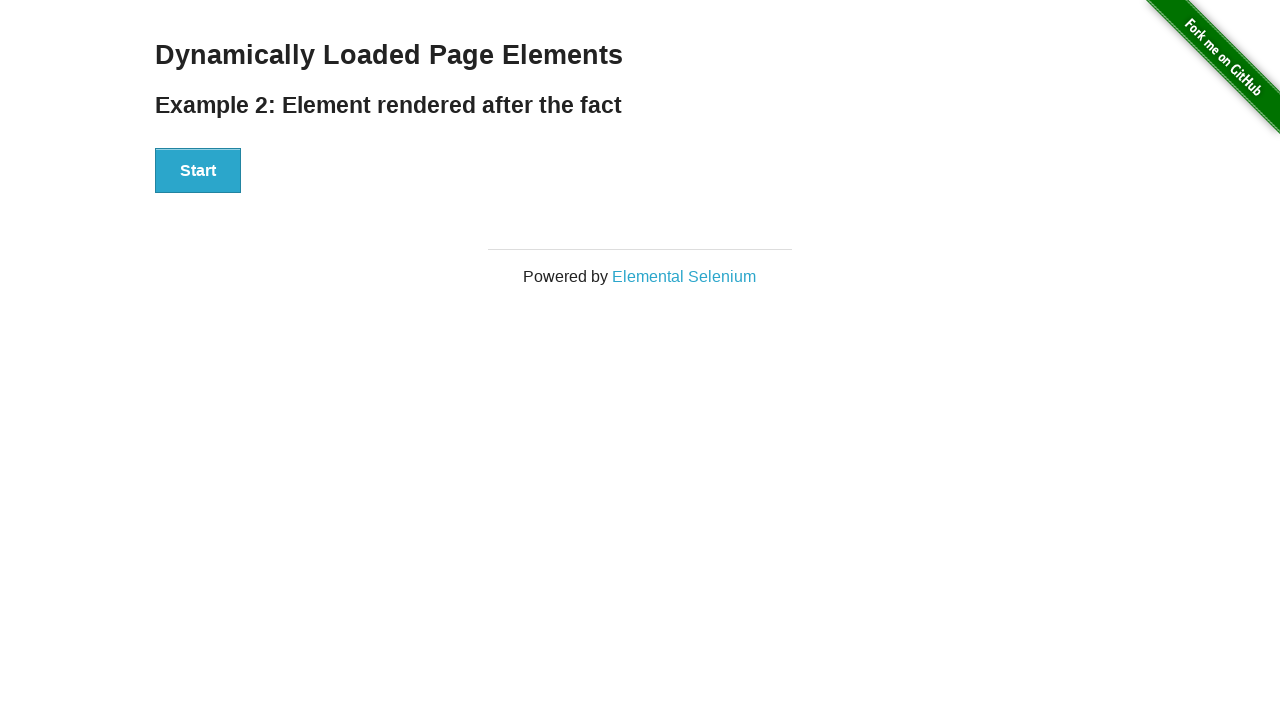

Clicked Start button to trigger dynamic loading at (198, 171) on #start button
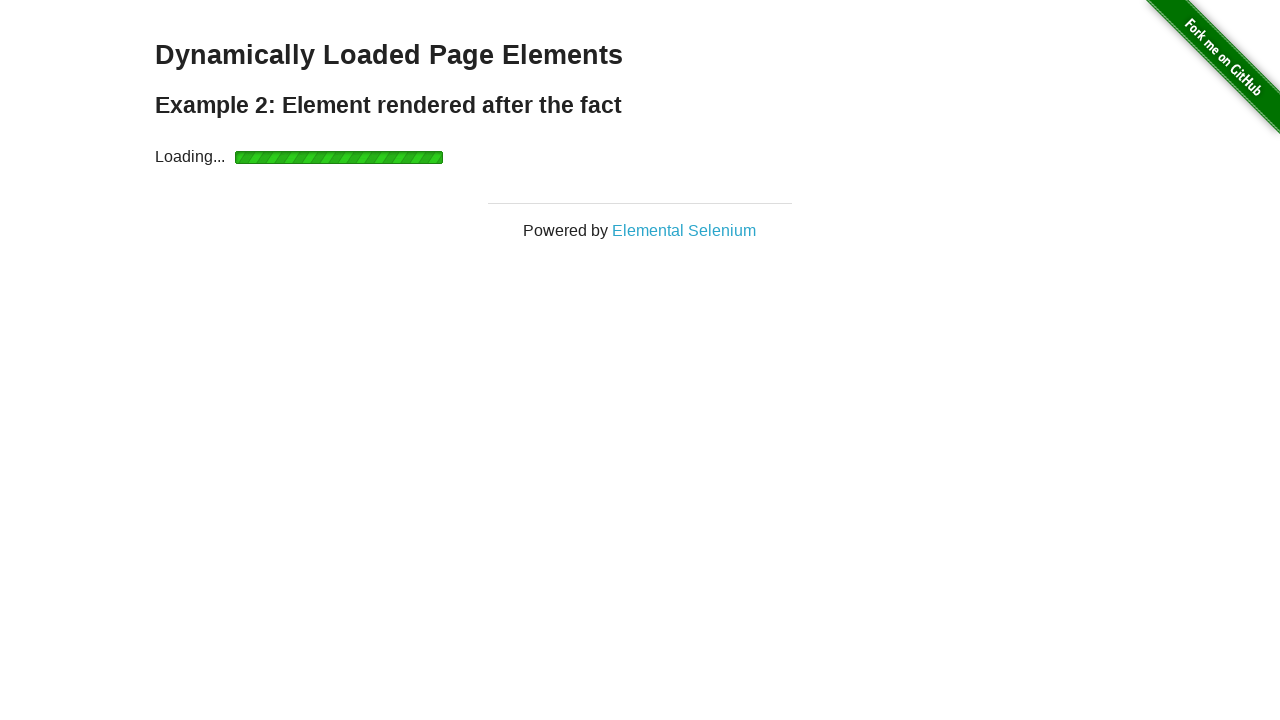

Waited for finish element to appear after loading bar completed
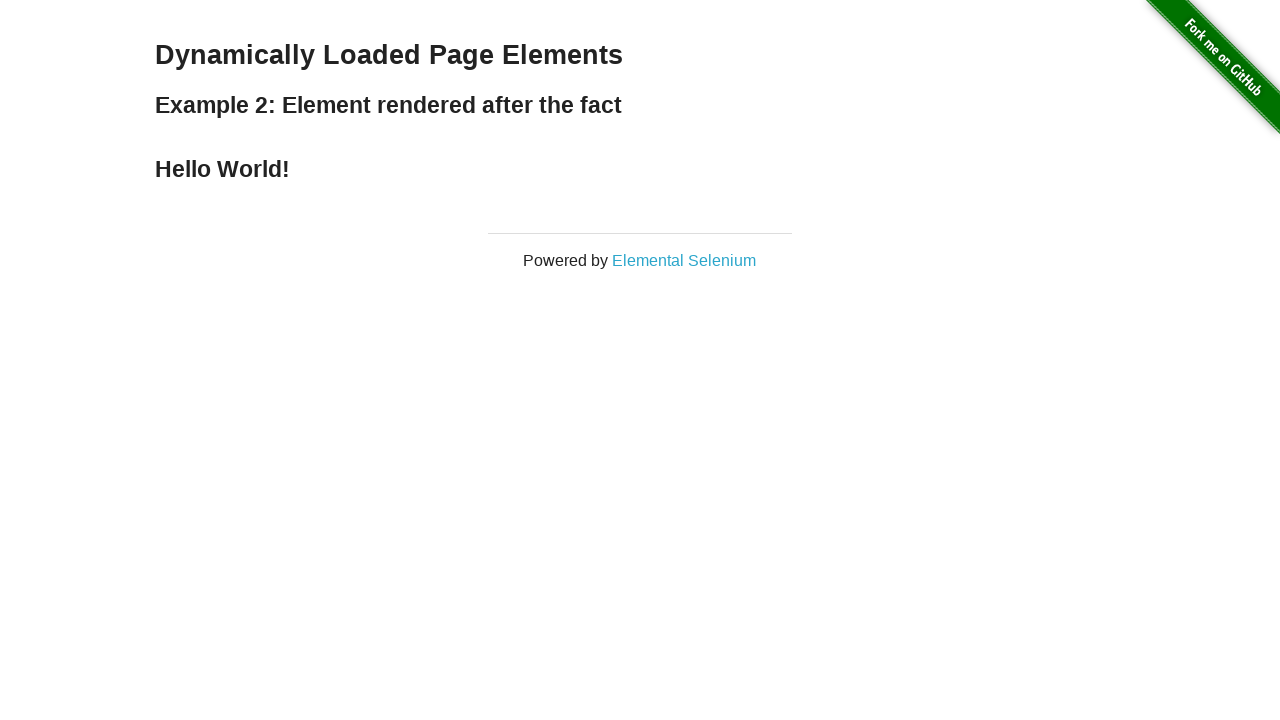

Verified 'Hello World!' finish text is visible
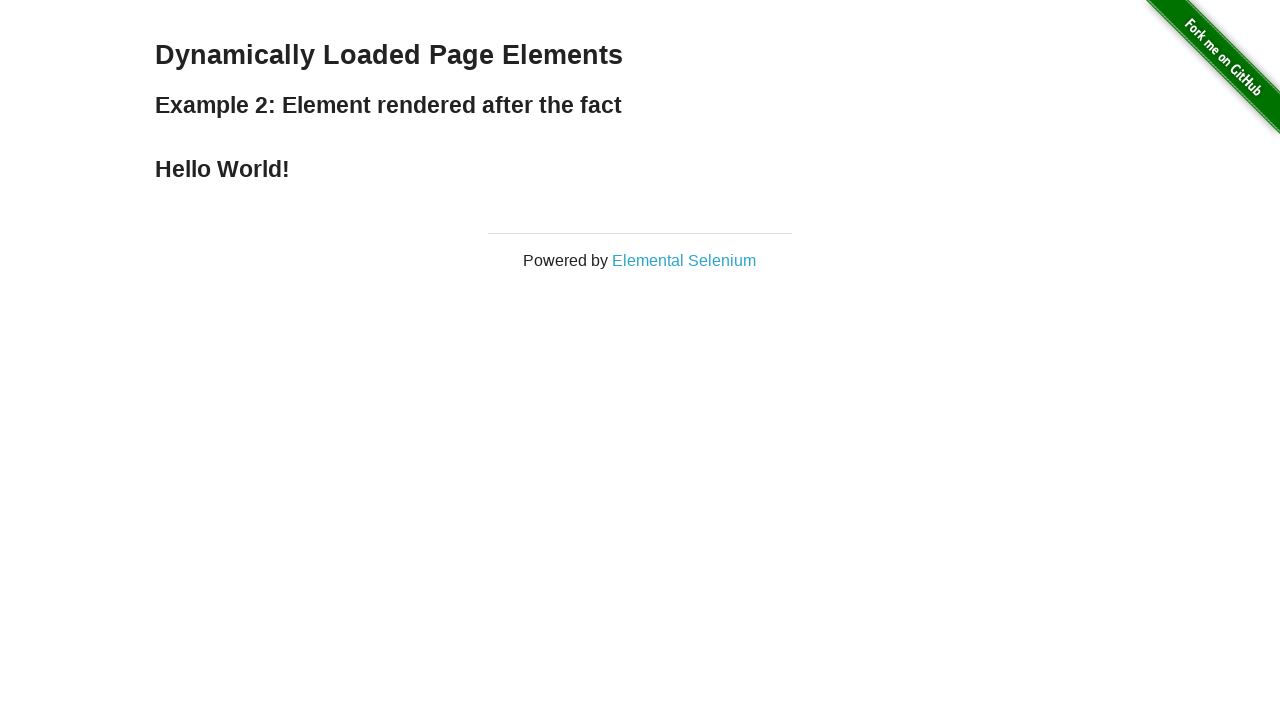

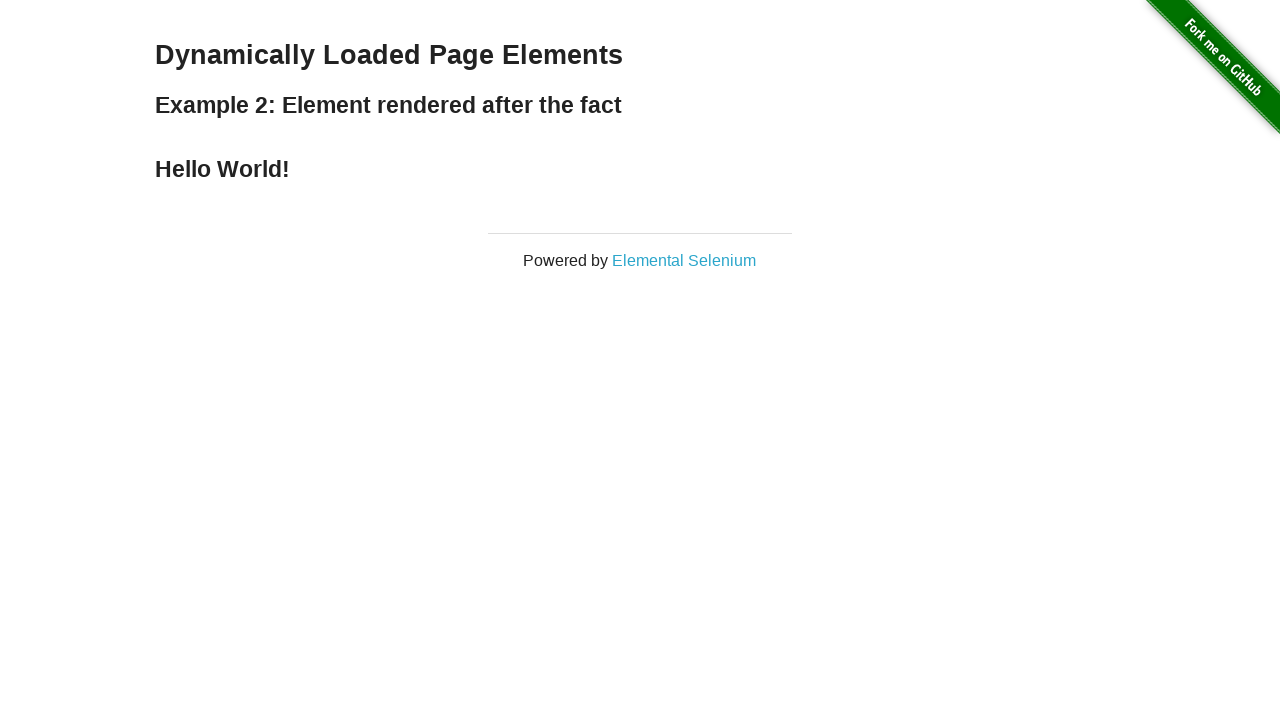